Tests form validation by entering text instead of a number and verifying an error message is displayed

Starting URL: https://uljanovs.github.io/site/tasks/enter_a_number

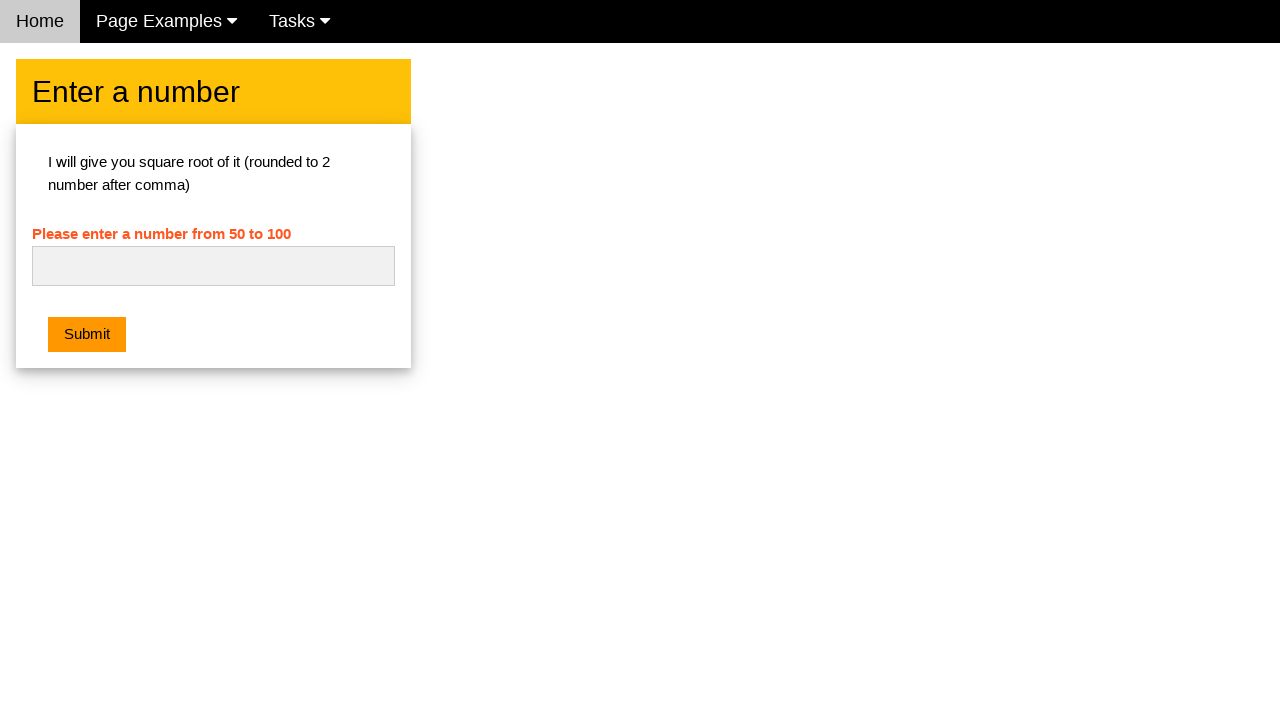

Navigated to the Enter a Number task page
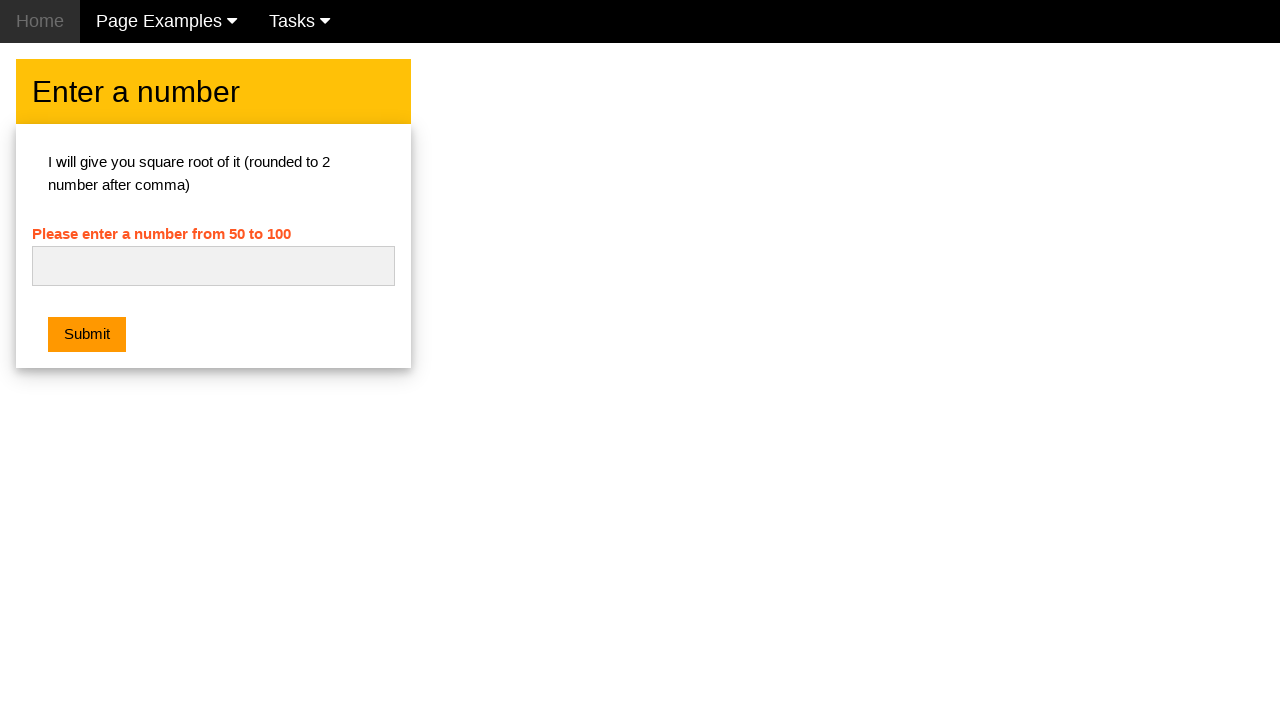

Cleared the number input field on #numb
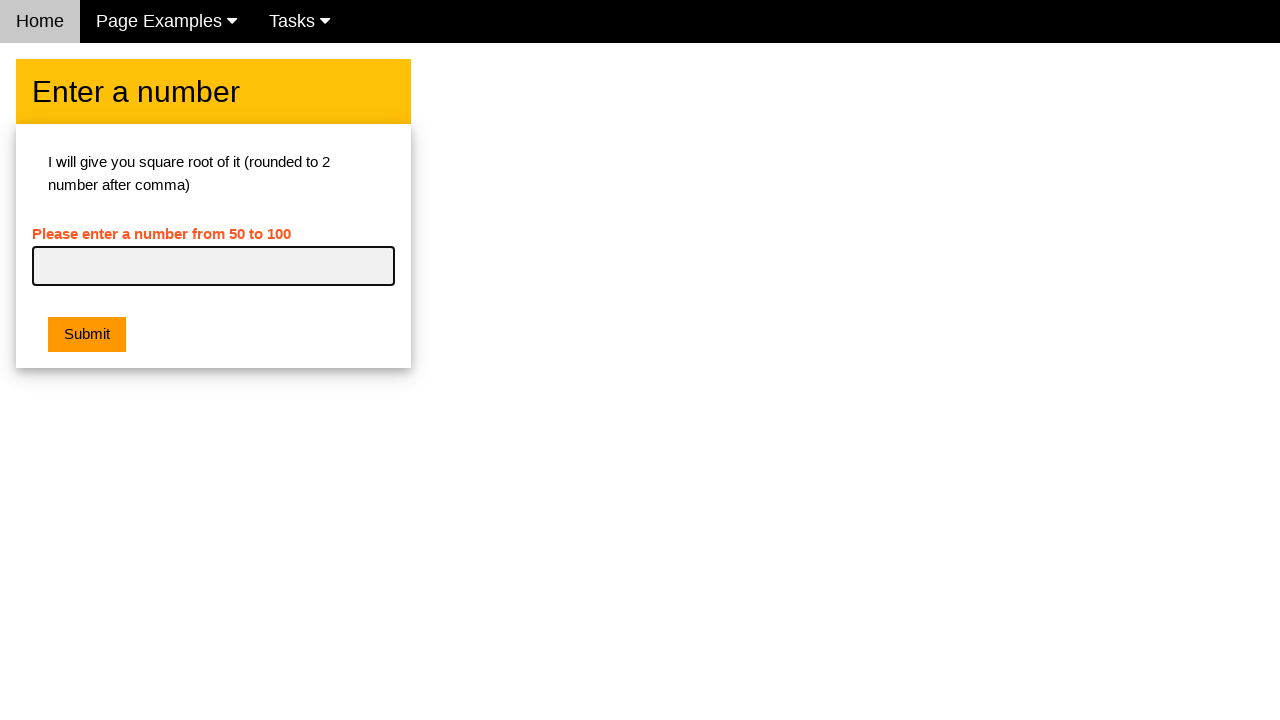

Entered text 'hello' instead of a number on #numb
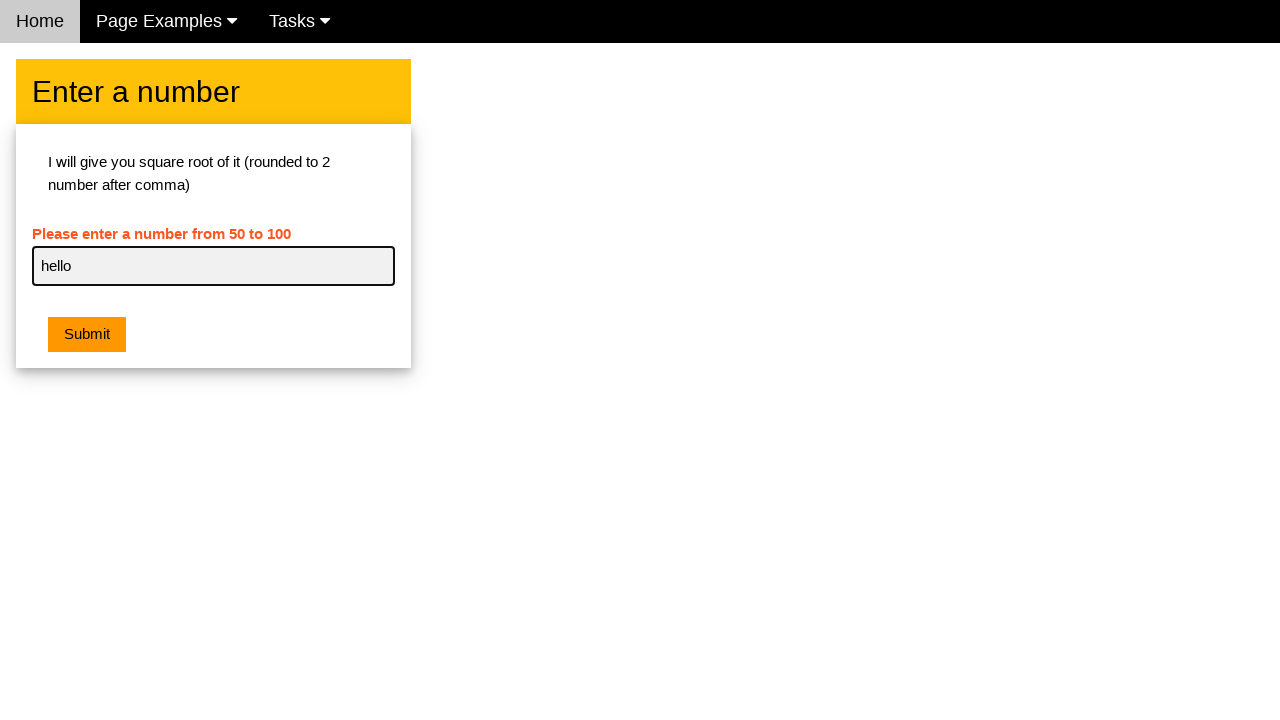

Clicked the Submit button at (87, 335) on xpath=//button[contains(text(),'Submit')]
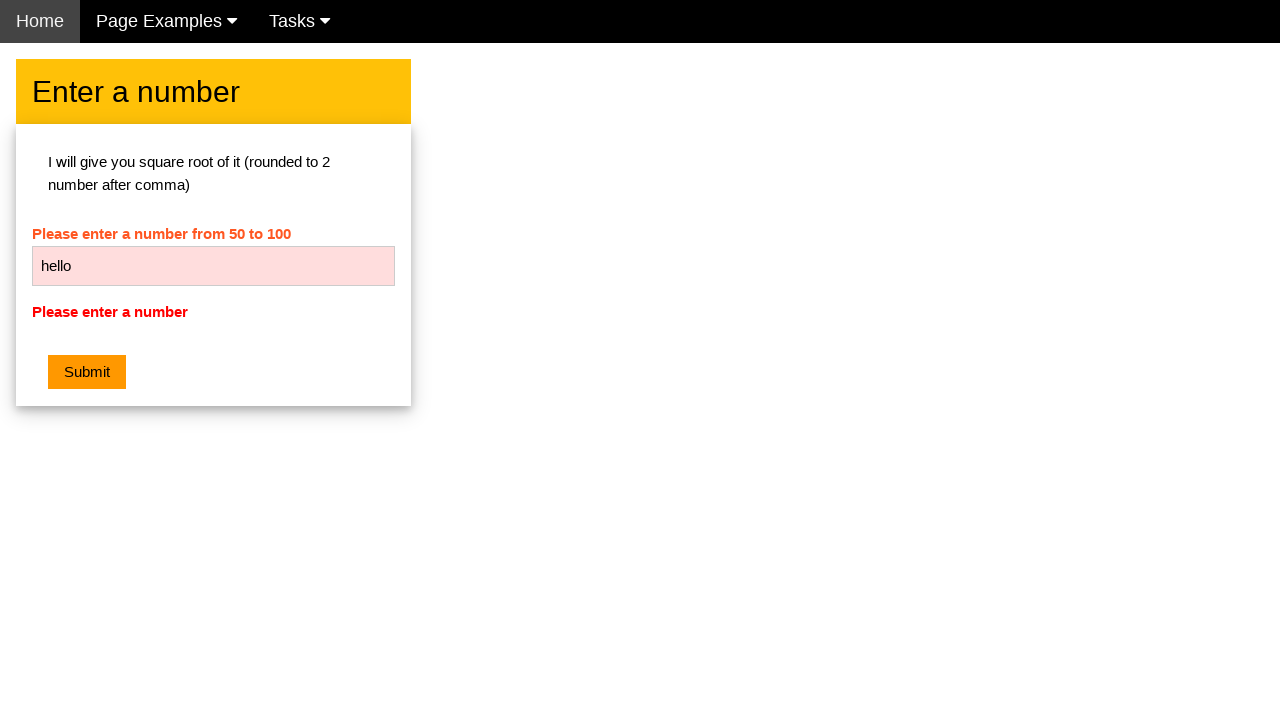

Error message appeared - form validation working correctly
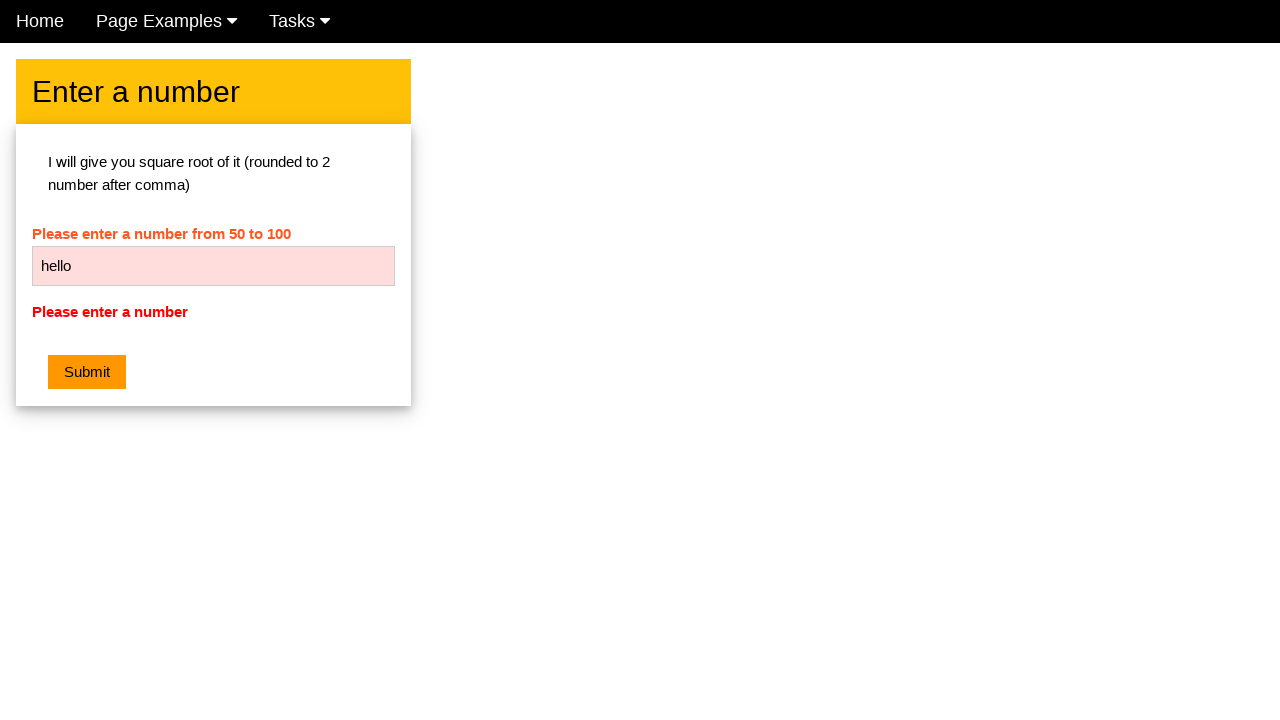

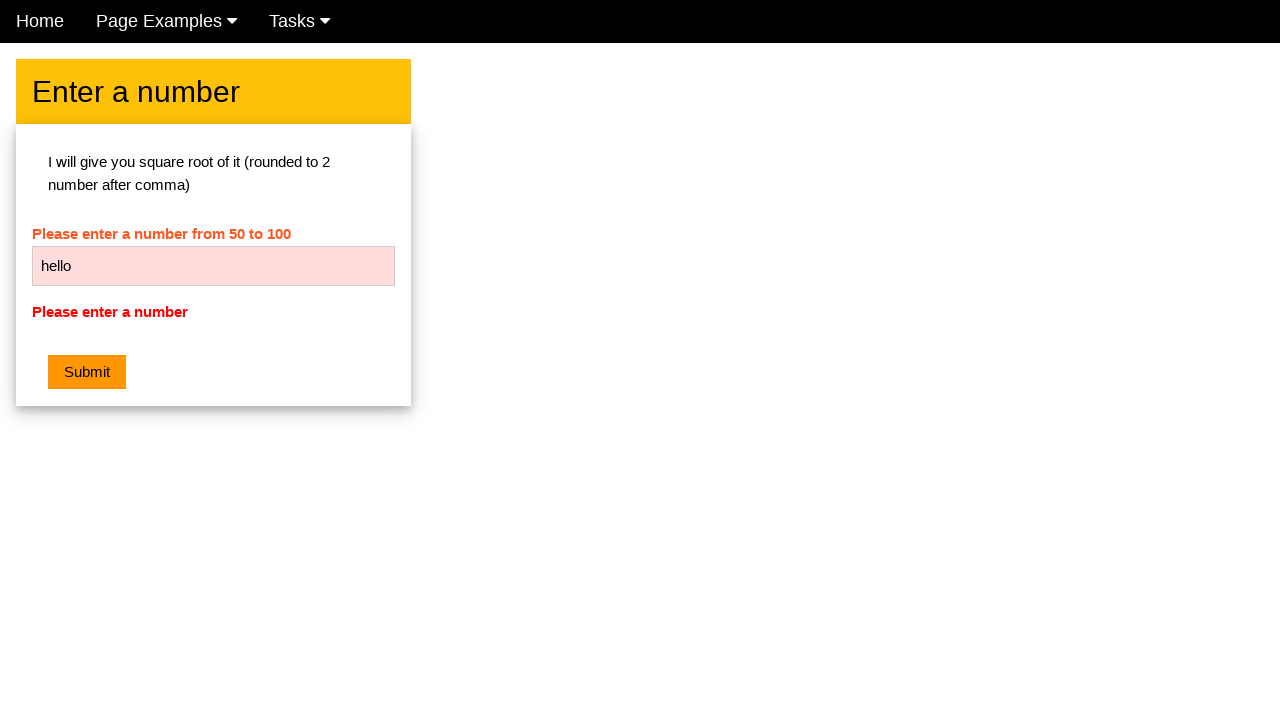